Tests dropdown menu by clicking on a dropdown to expand it

Starting URL: https://bonigarcia.dev/selenium-webdriver-java/index.html

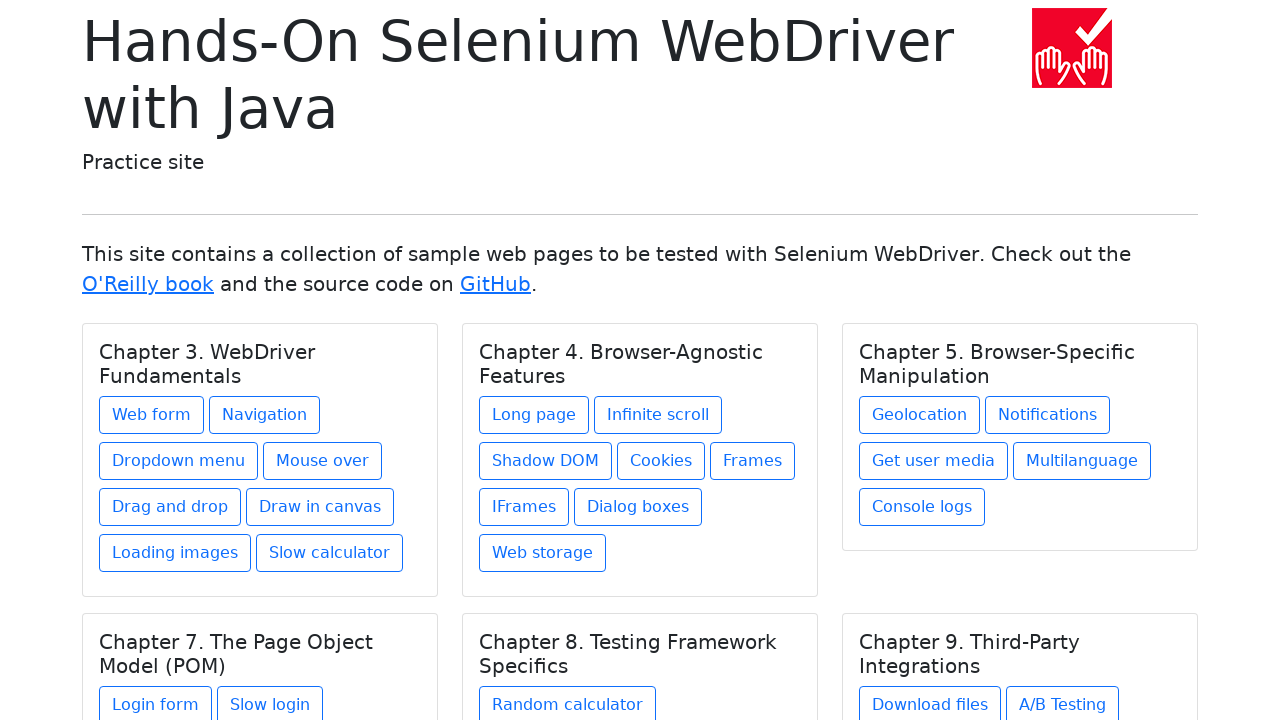

Navigated to Selenium WebDriver Java practice page
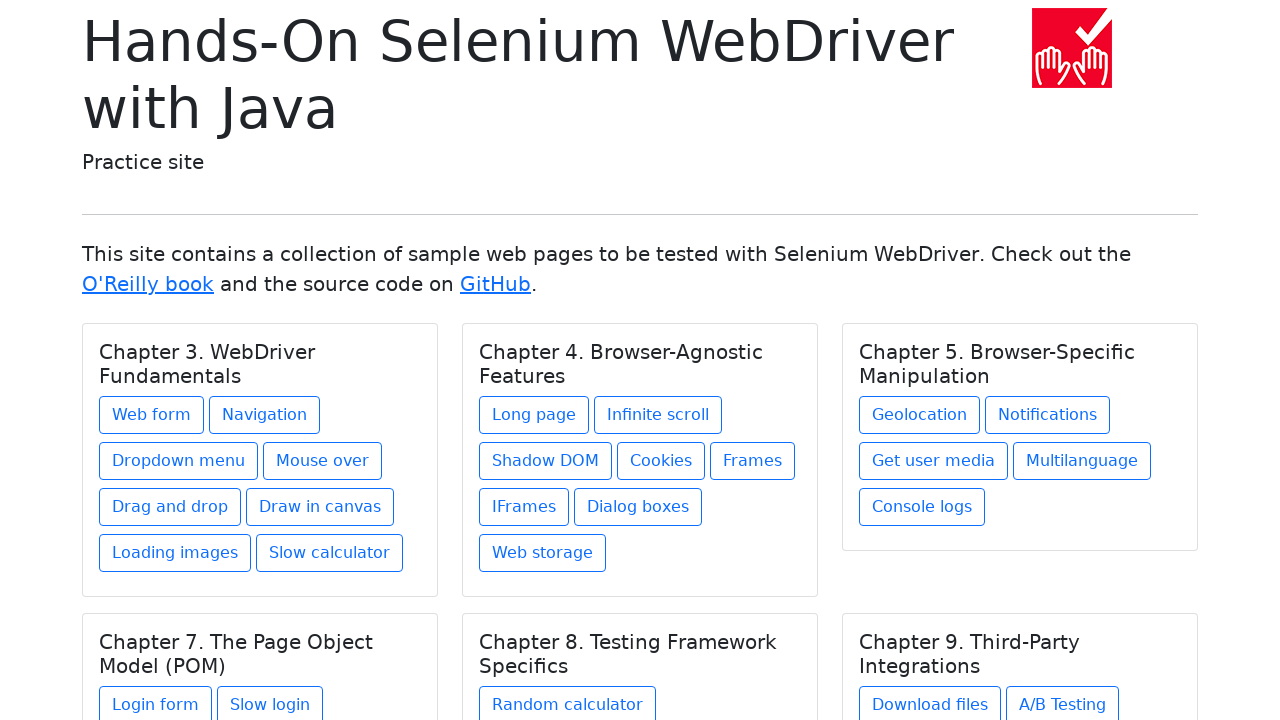

Clicked on dropdown link in navigation at (178, 461) on xpath=//div[1]/div/div/a[3]
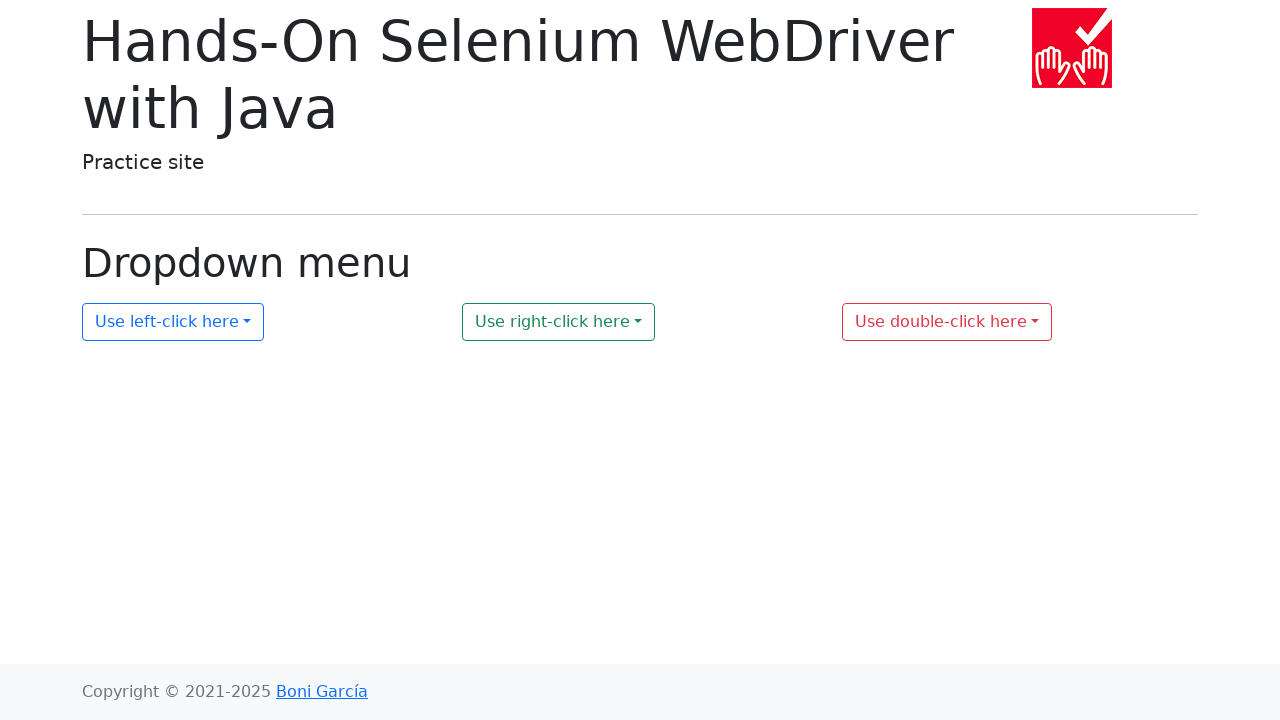

Clicked on dropdown button to expand menu at (173, 322) on #my-dropdown-1
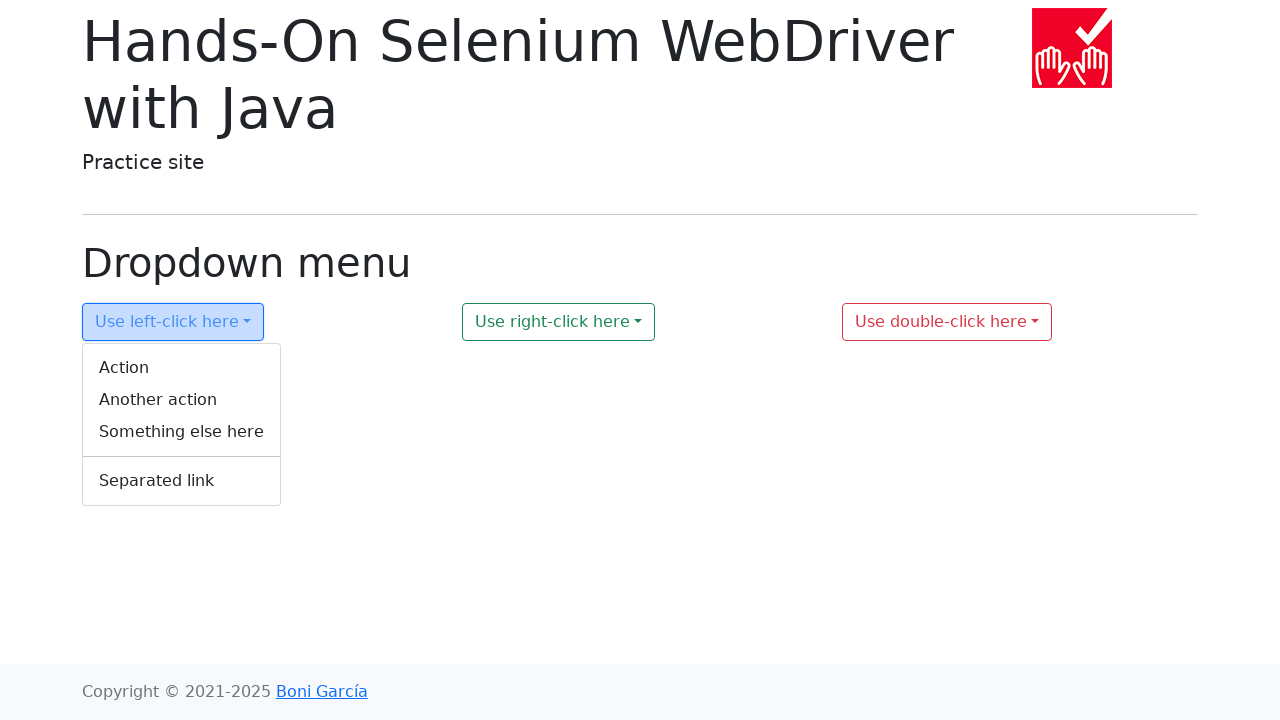

Dropdown menu appeared with options
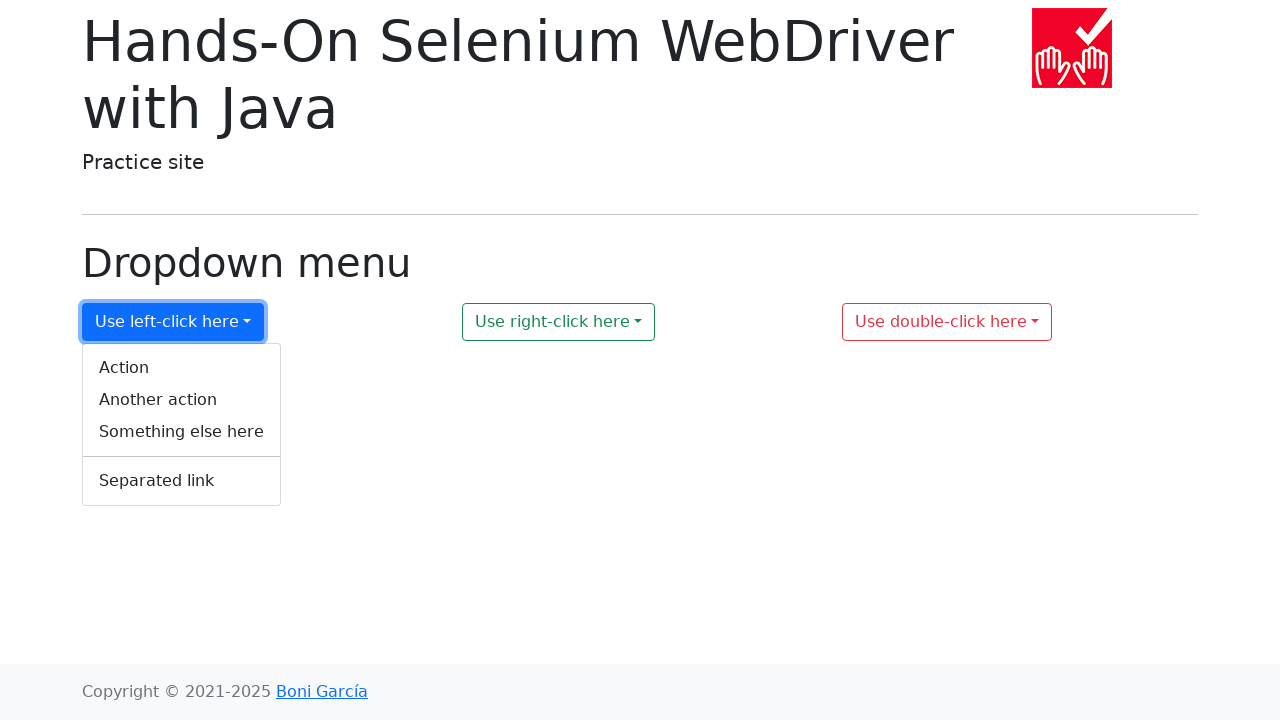

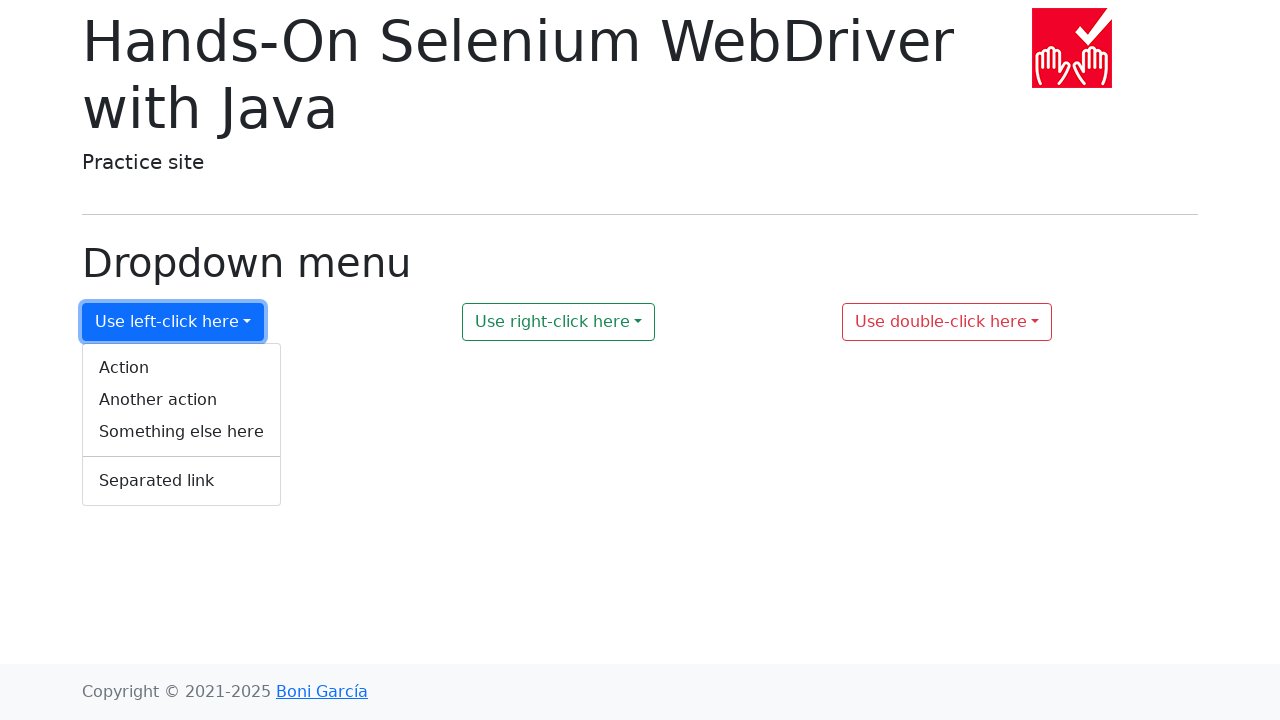